Tests JavaScript prompt alert handling by clicking a button to trigger a prompt, entering text into the alert, accepting it, and then clicking a link on the page

Starting URL: https://the-internet.herokuapp.com/javascript_alerts

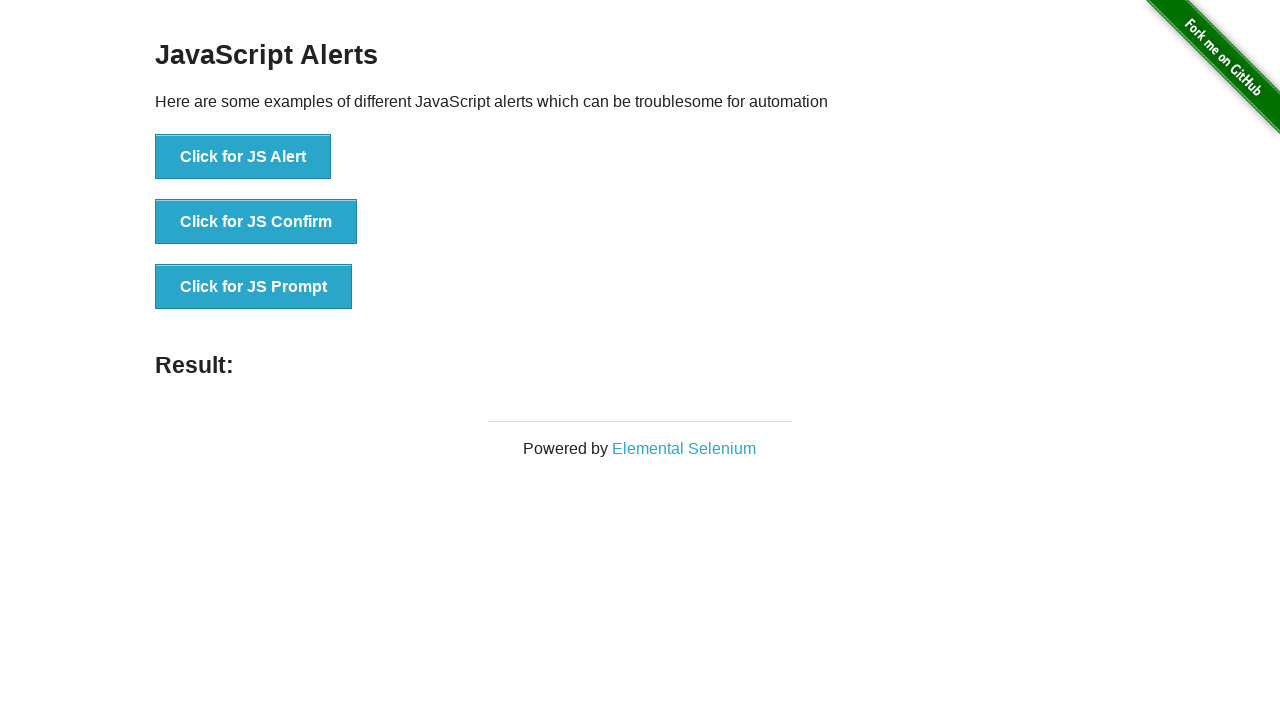

Clicked button to trigger JS Prompt dialog at (254, 287) on xpath=//button[text()='Click for JS Prompt']
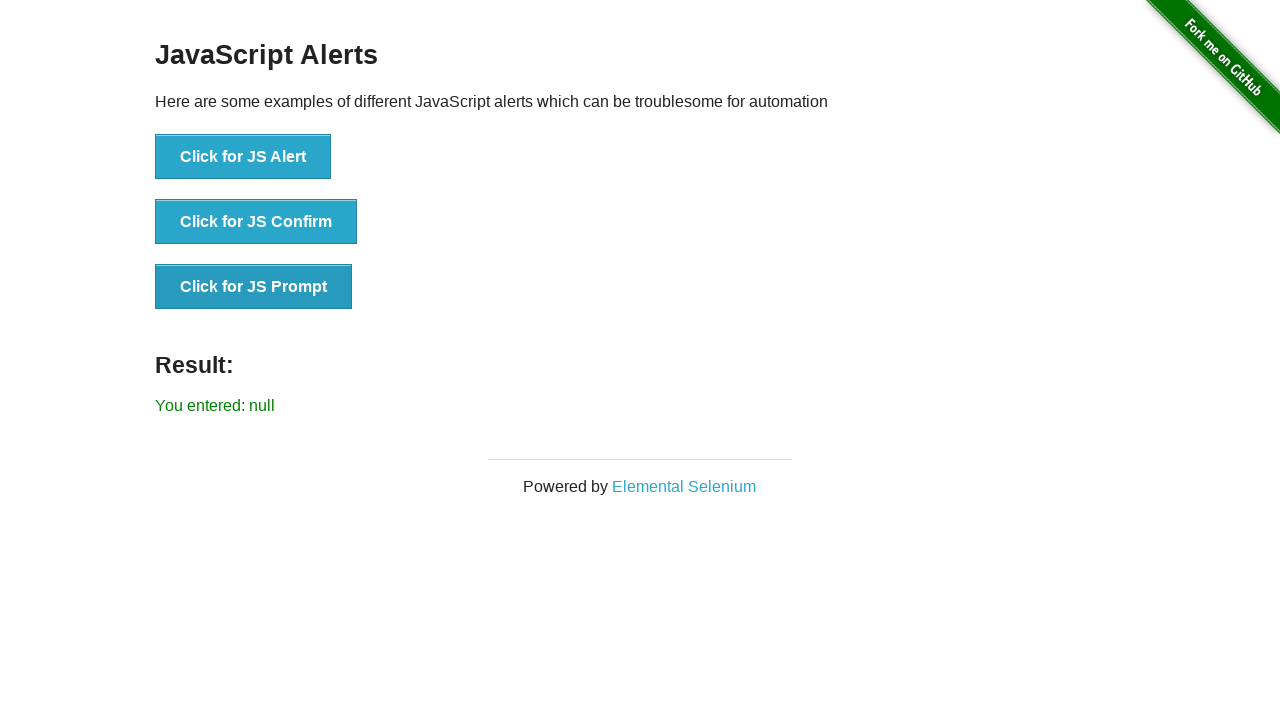

Set up dialog handler to accept prompt with text 'Michael Thompson'
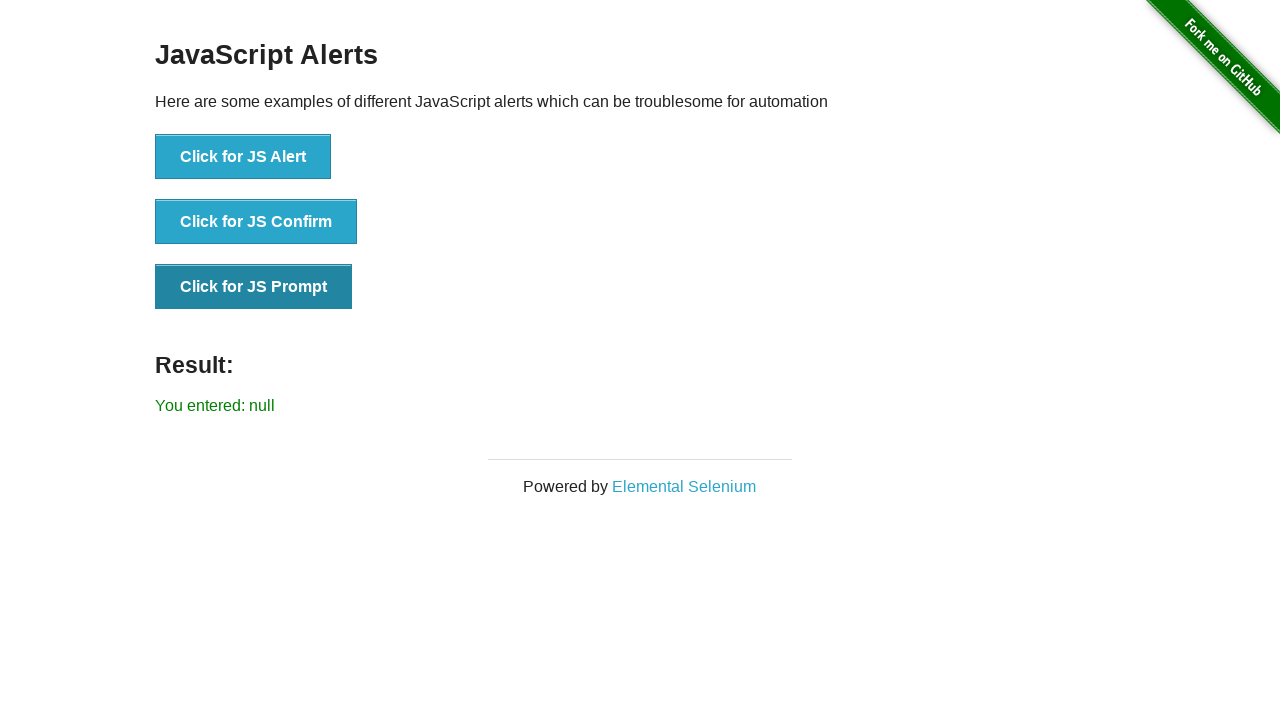

Clicked button to trigger JS Prompt dialog again at (254, 287) on xpath=//button[text()='Click for JS Prompt']
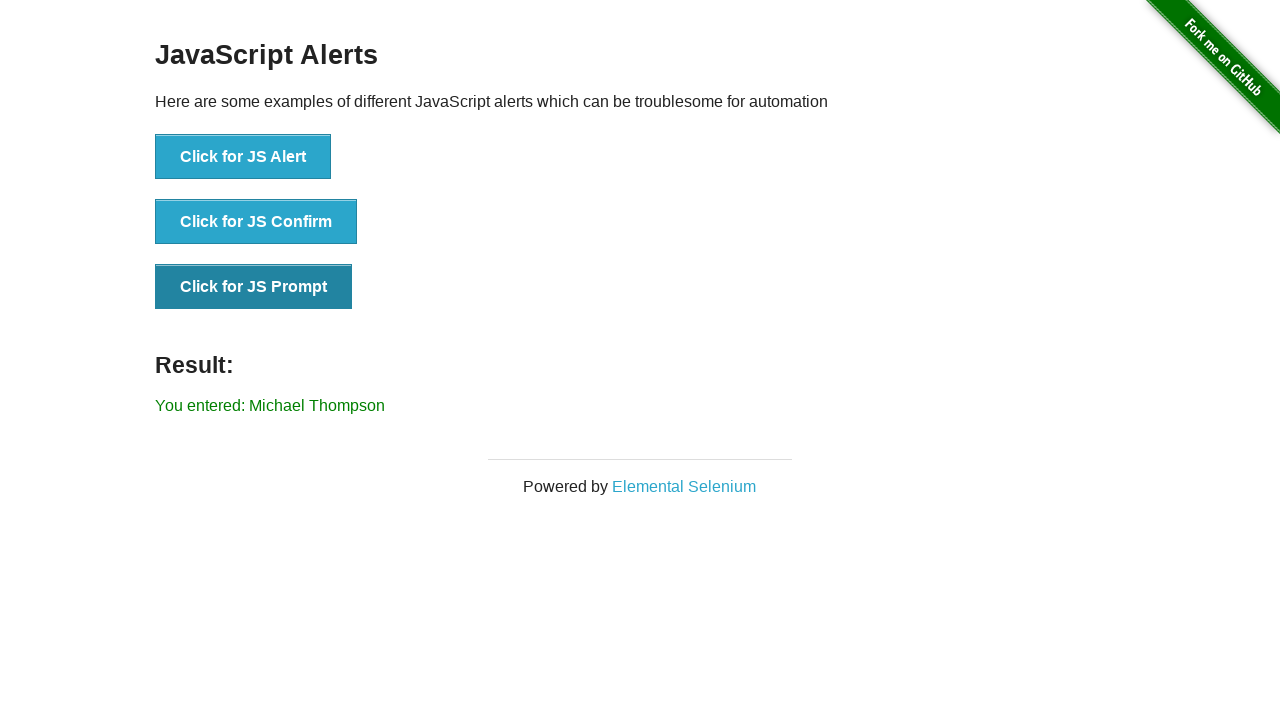

Waited for result element to be displayed
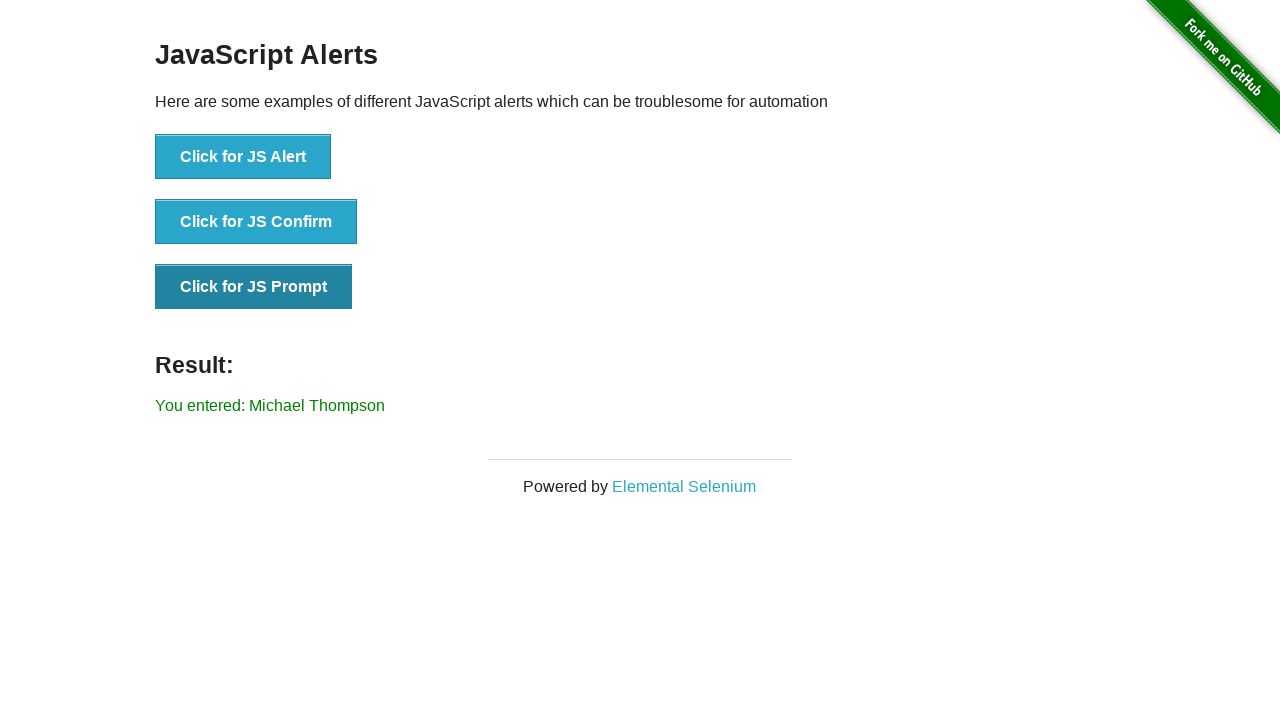

Clicked on Elemental Selenium link at (684, 486) on text=Elemental Selenium
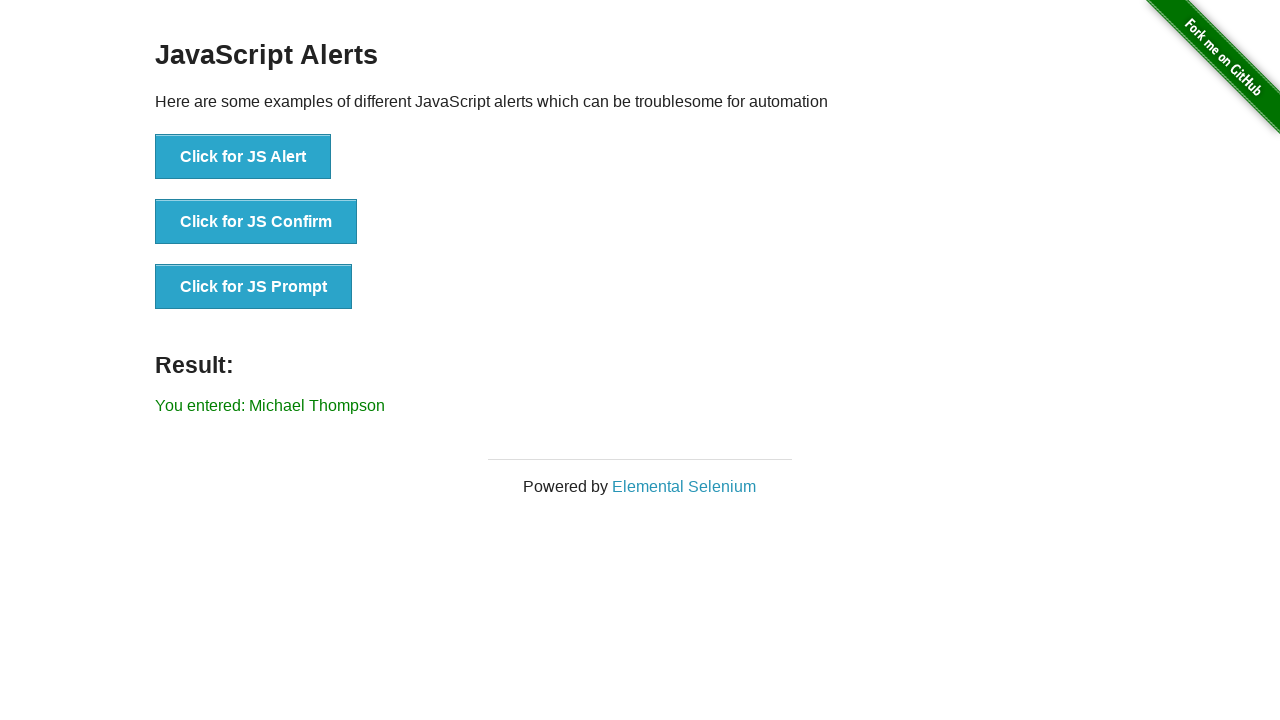

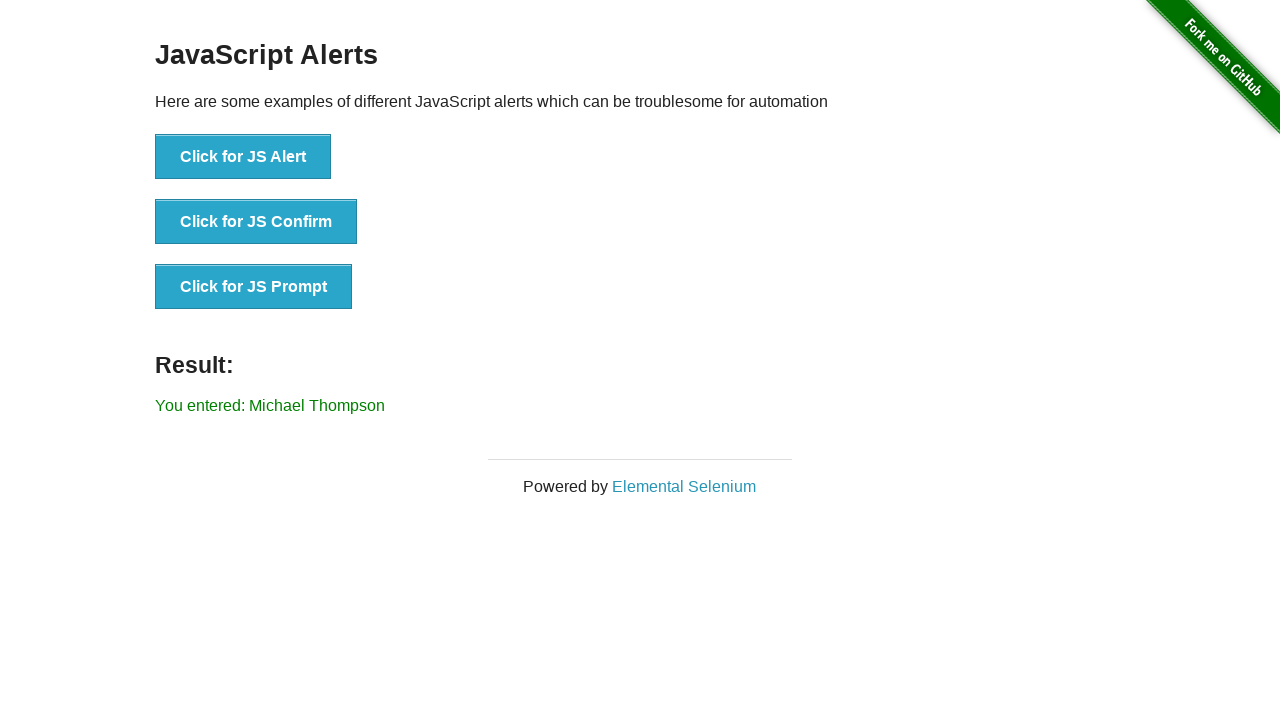